Tests the green cart e-commerce functionality by finding a product (cucumber), incrementing its quantity 4 times, and adding it to the shopping cart.

Starting URL: https://rahulshettyacademy.com/seleniumPractise/#/

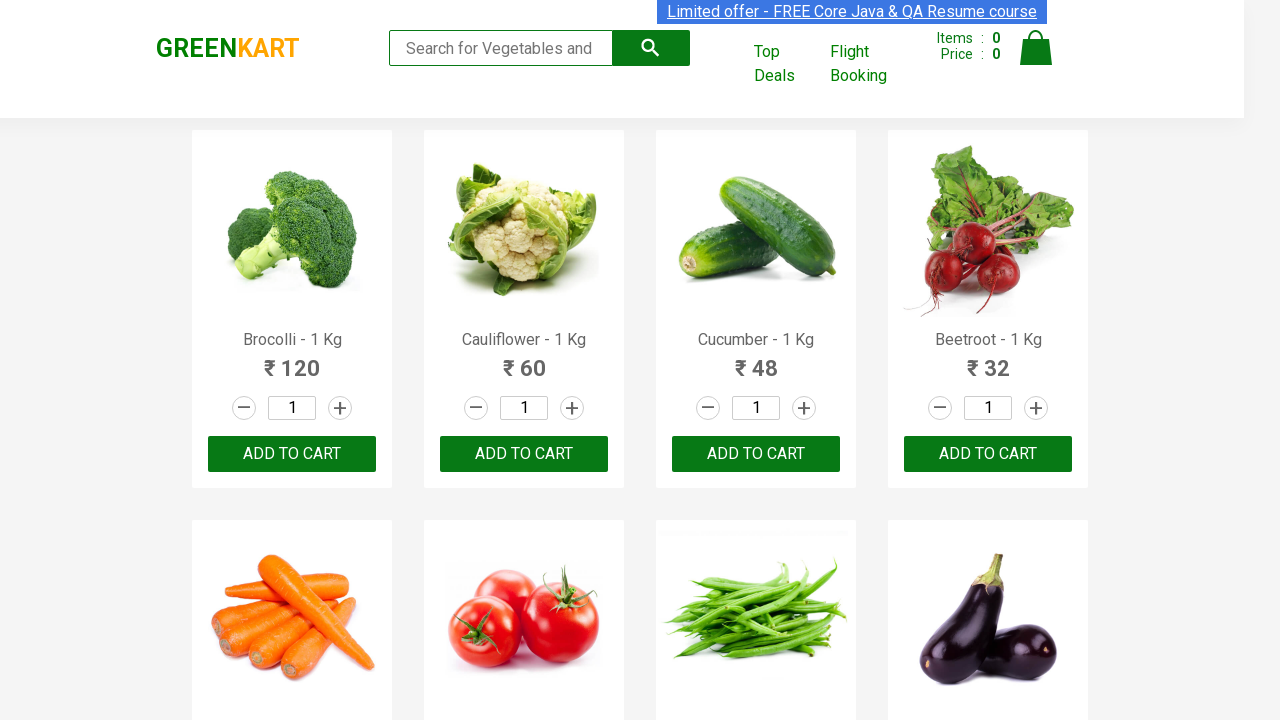

Waited for product list to load
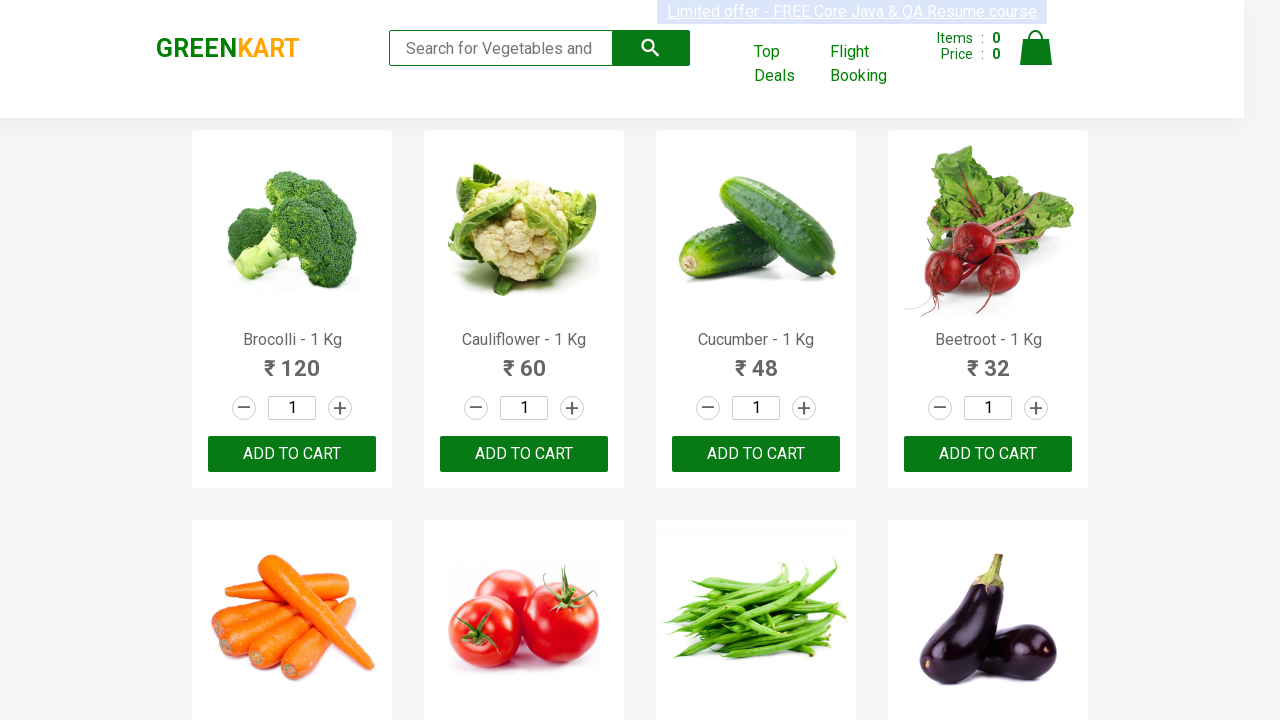

Retrieved all product elements from page
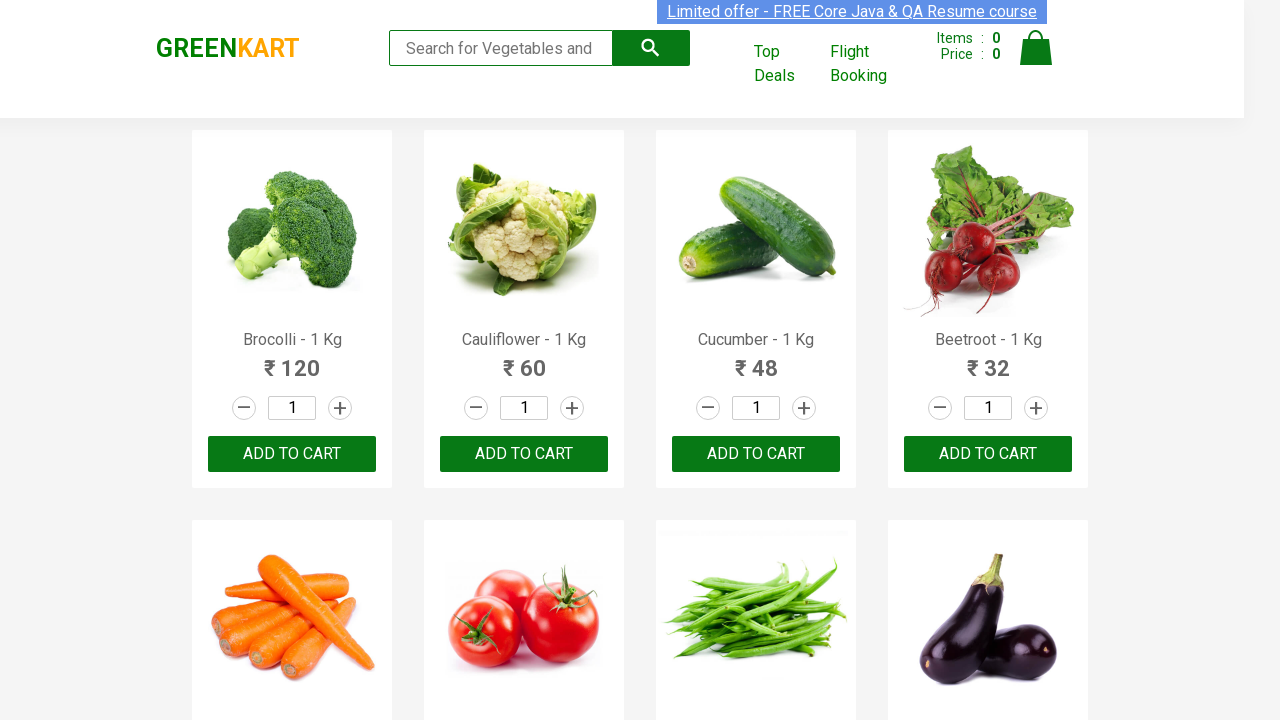

Found target product: Cucumber - 1 Kg
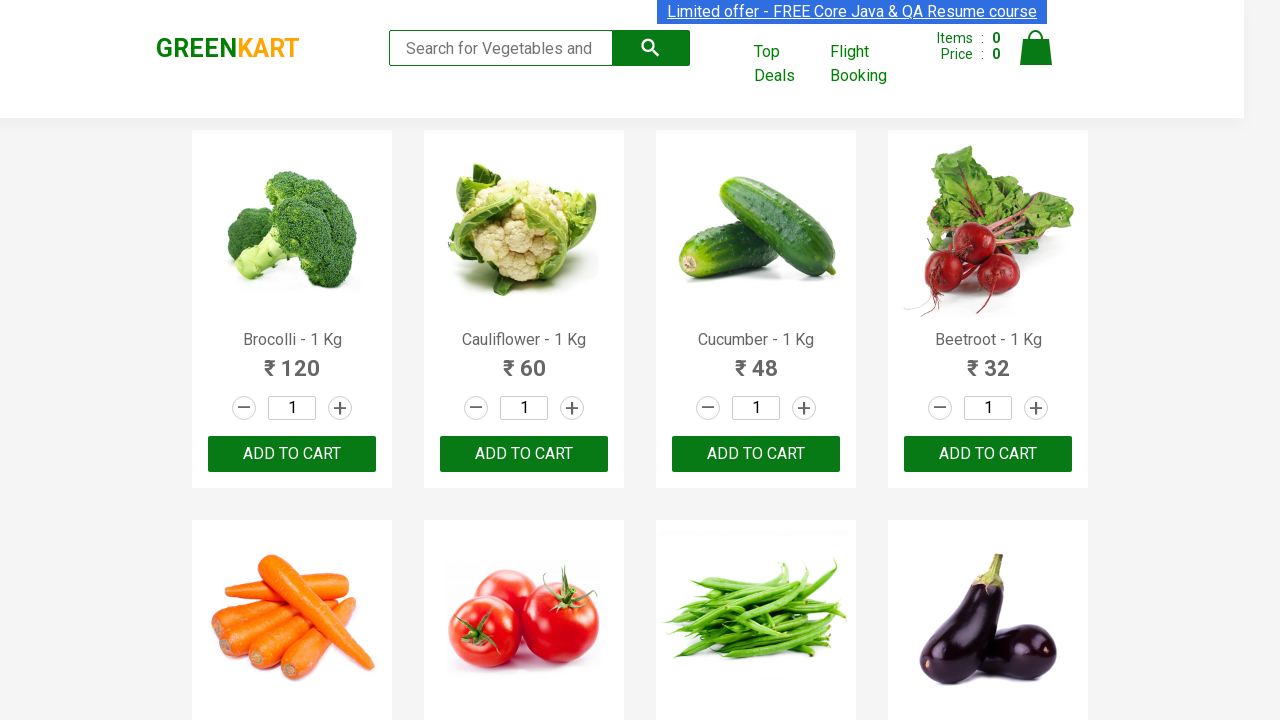

Incremented product quantity (iteration 1/4) at (804, 408) on a.increment >> nth=2
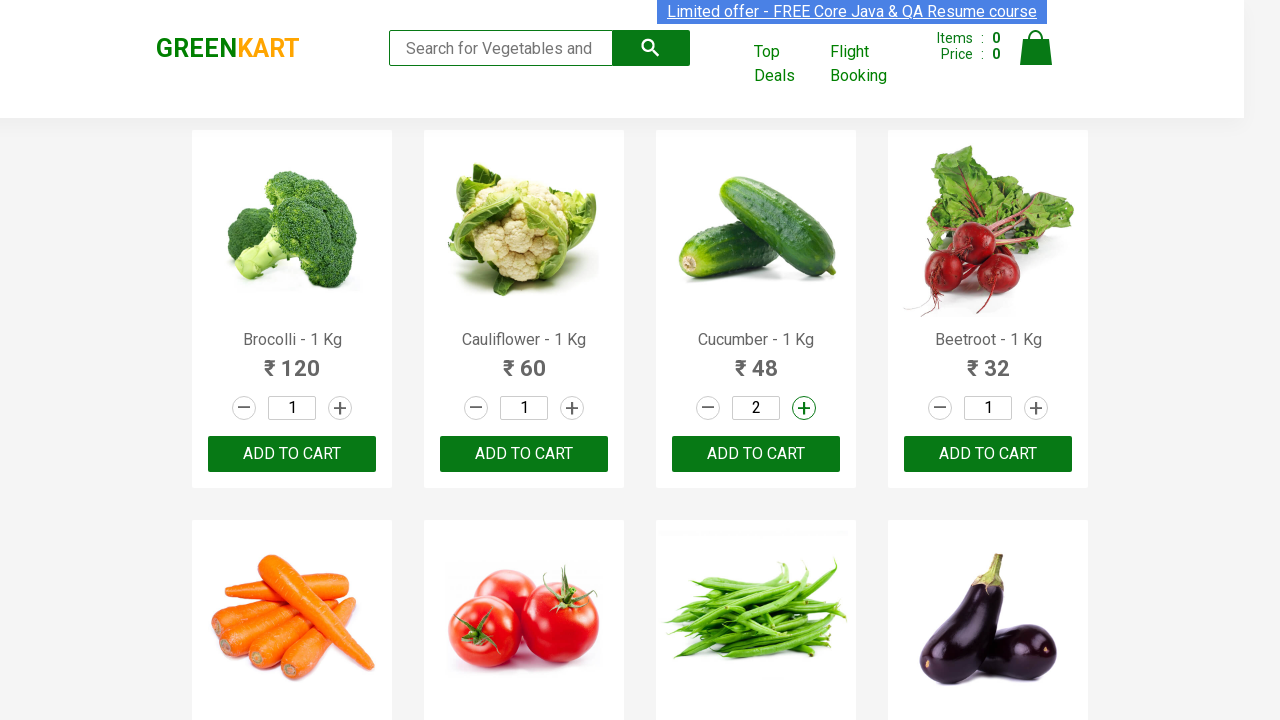

Waited 500ms for quantity update
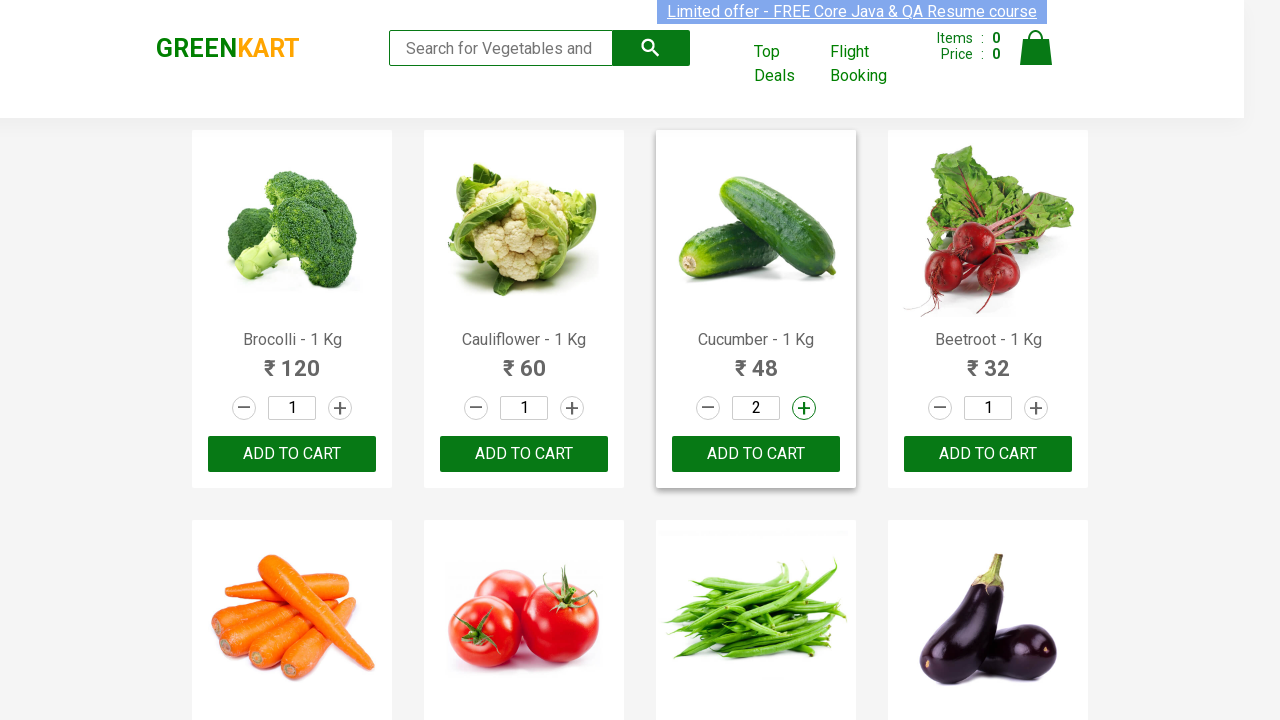

Incremented product quantity (iteration 2/4) at (804, 408) on a.increment >> nth=2
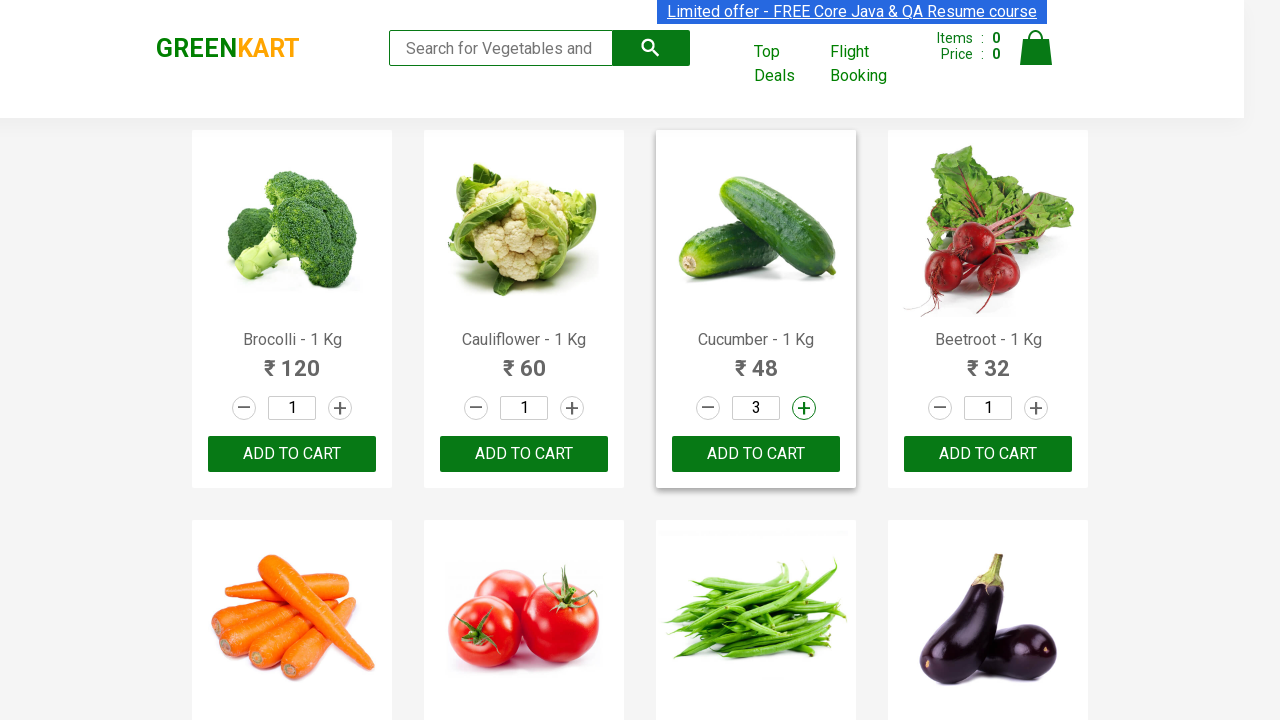

Waited 500ms for quantity update
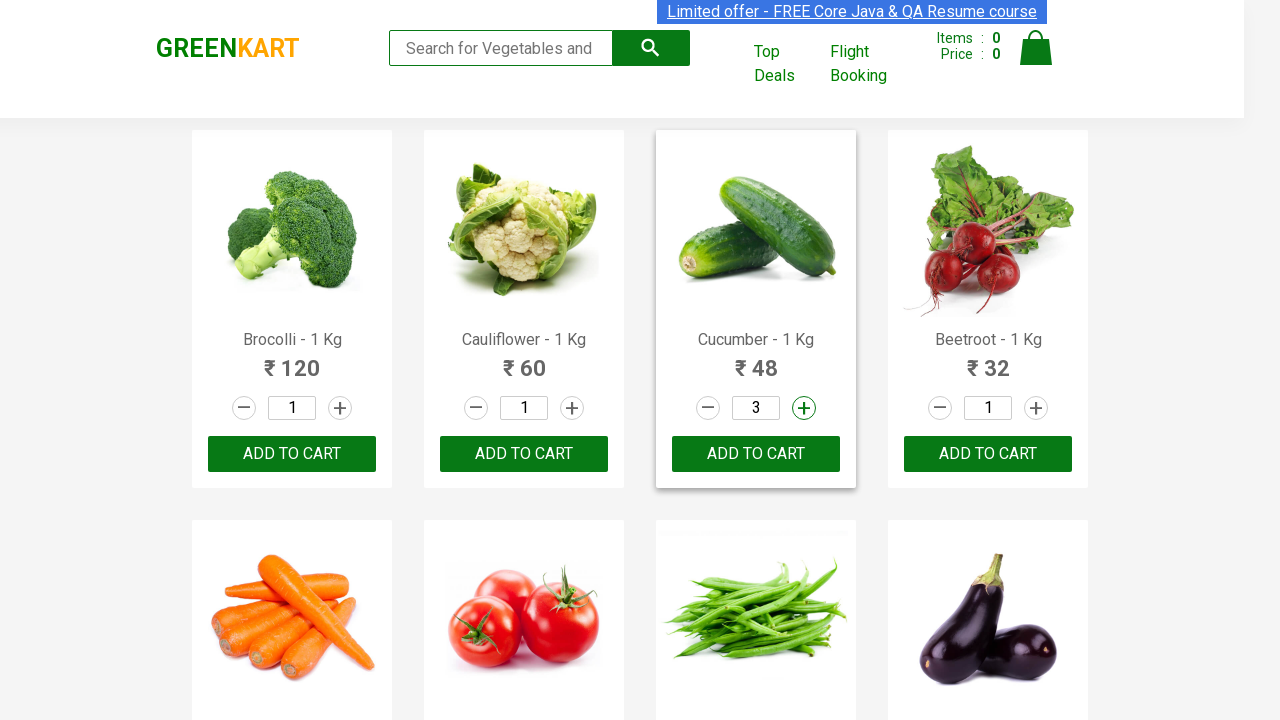

Incremented product quantity (iteration 3/4) at (804, 408) on a.increment >> nth=2
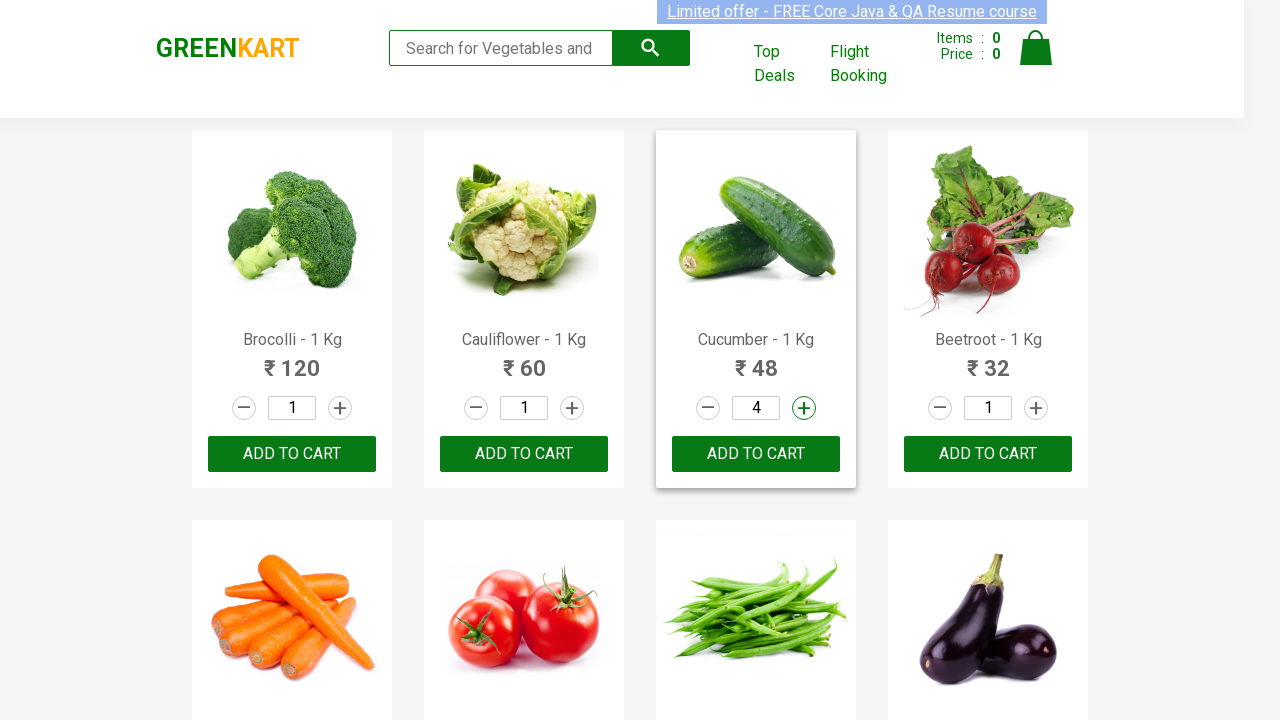

Waited 500ms for quantity update
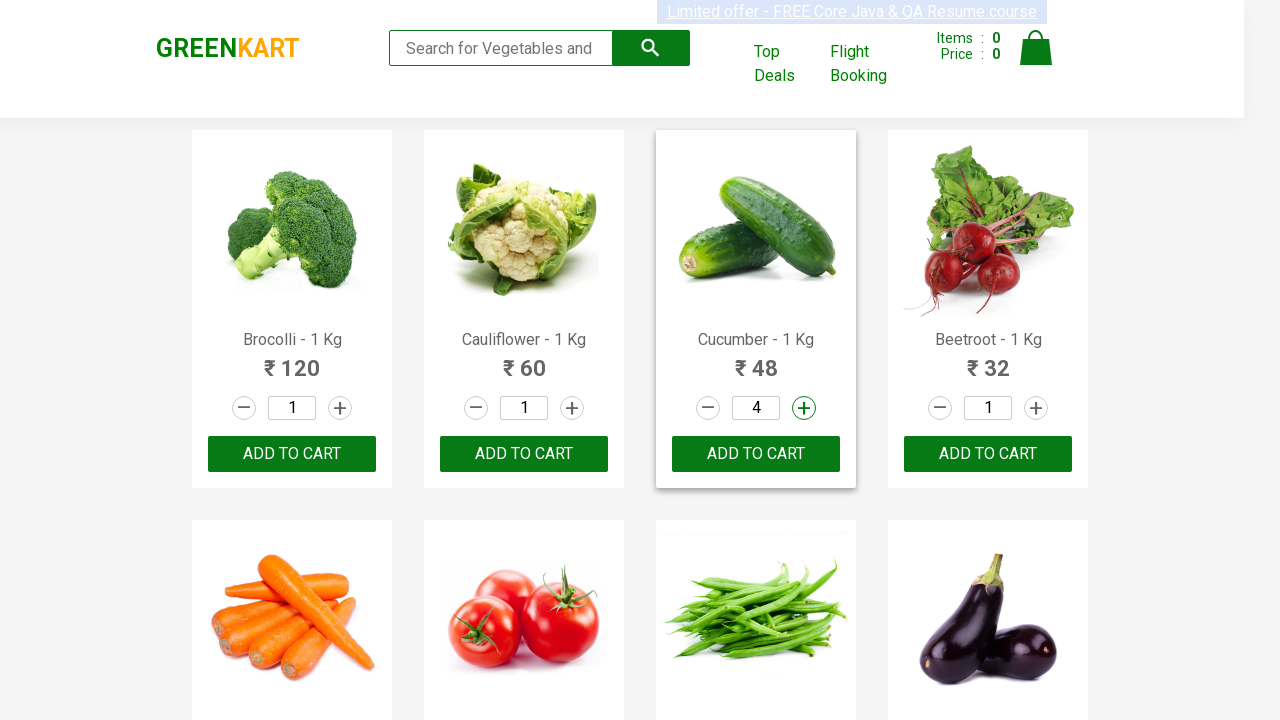

Incremented product quantity (iteration 4/4) at (804, 408) on a.increment >> nth=2
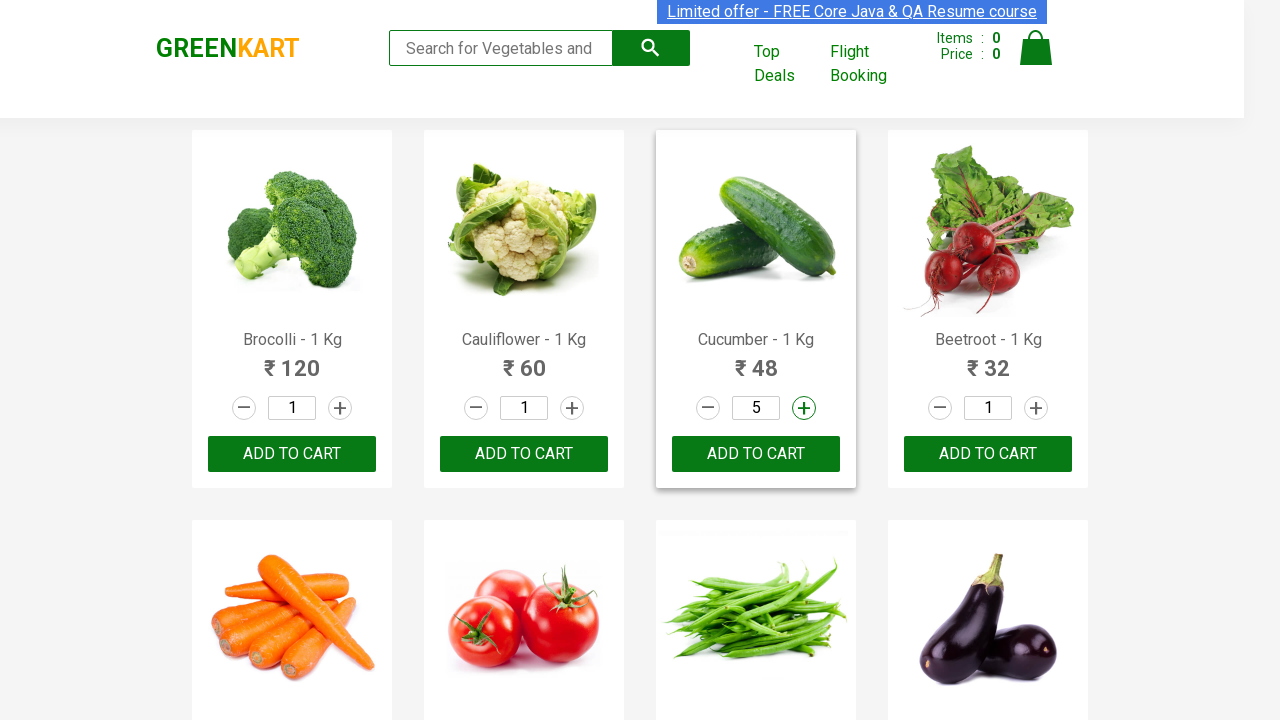

Waited 500ms for quantity update
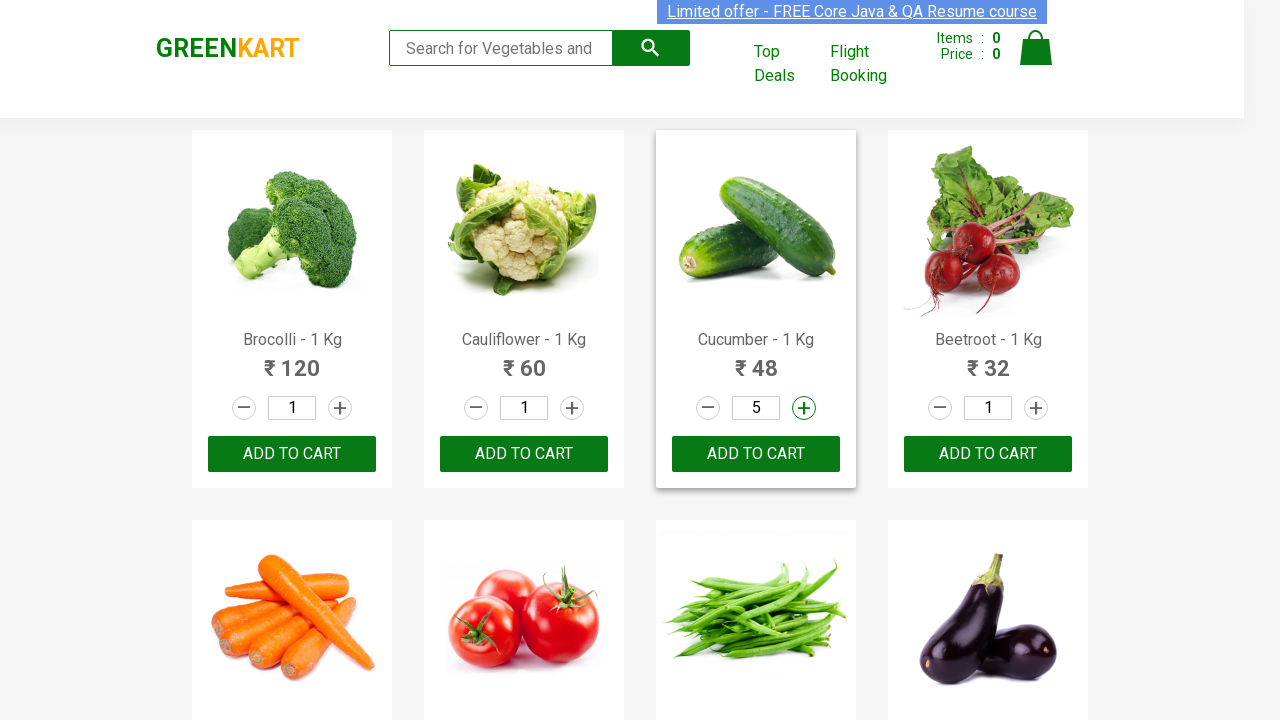

Clicked 'ADD TO CART' button for cucumber product at (756, 454) on button:has-text('ADD TO CART') >> nth=2
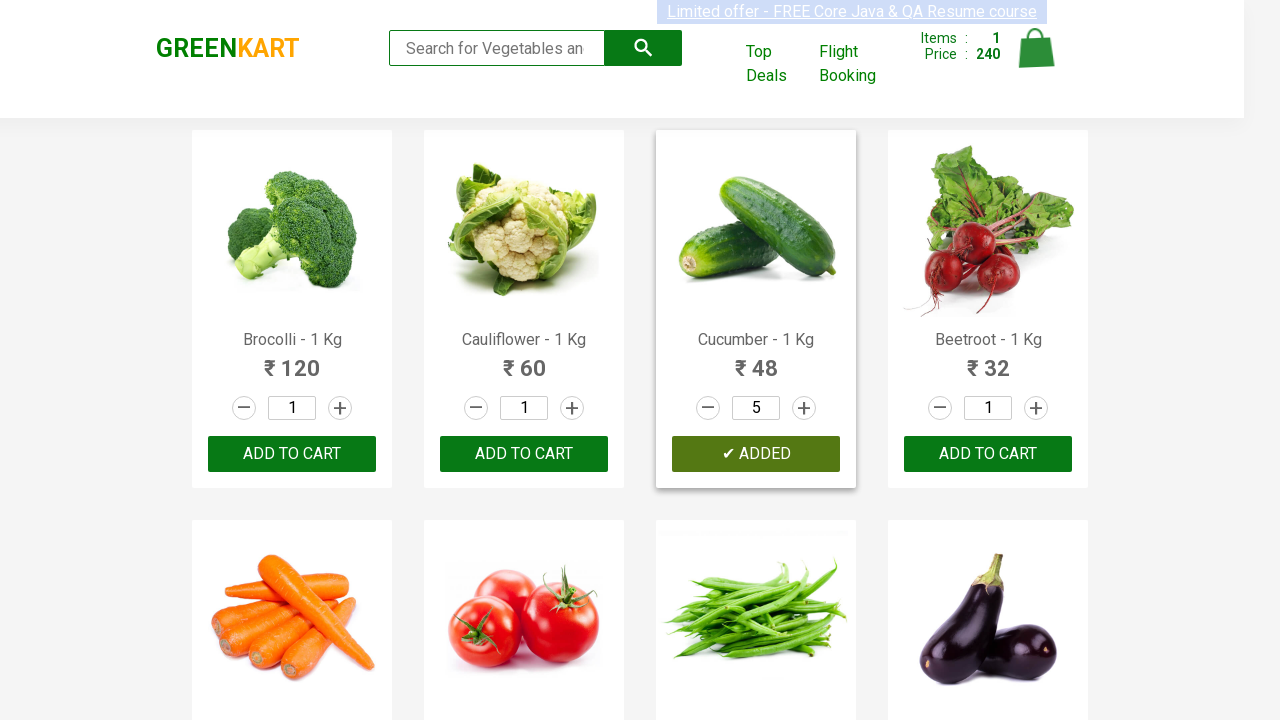

Waited 1000ms for cart to update after adding product
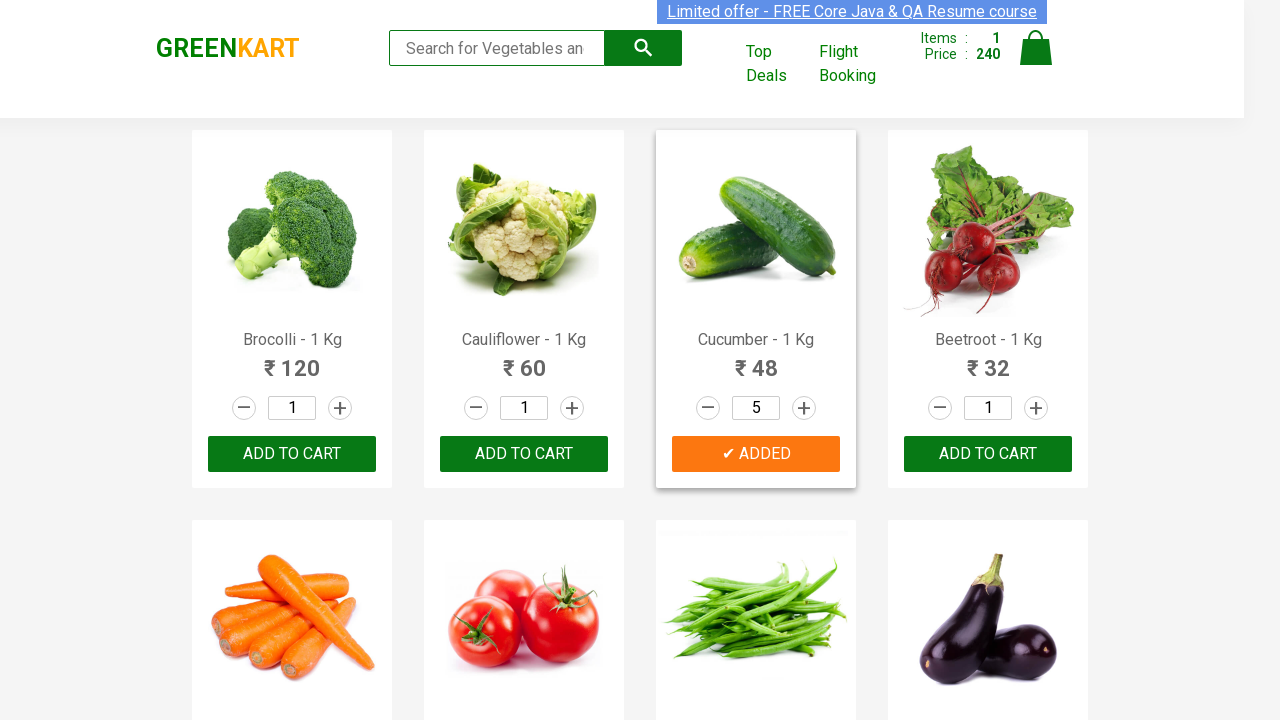

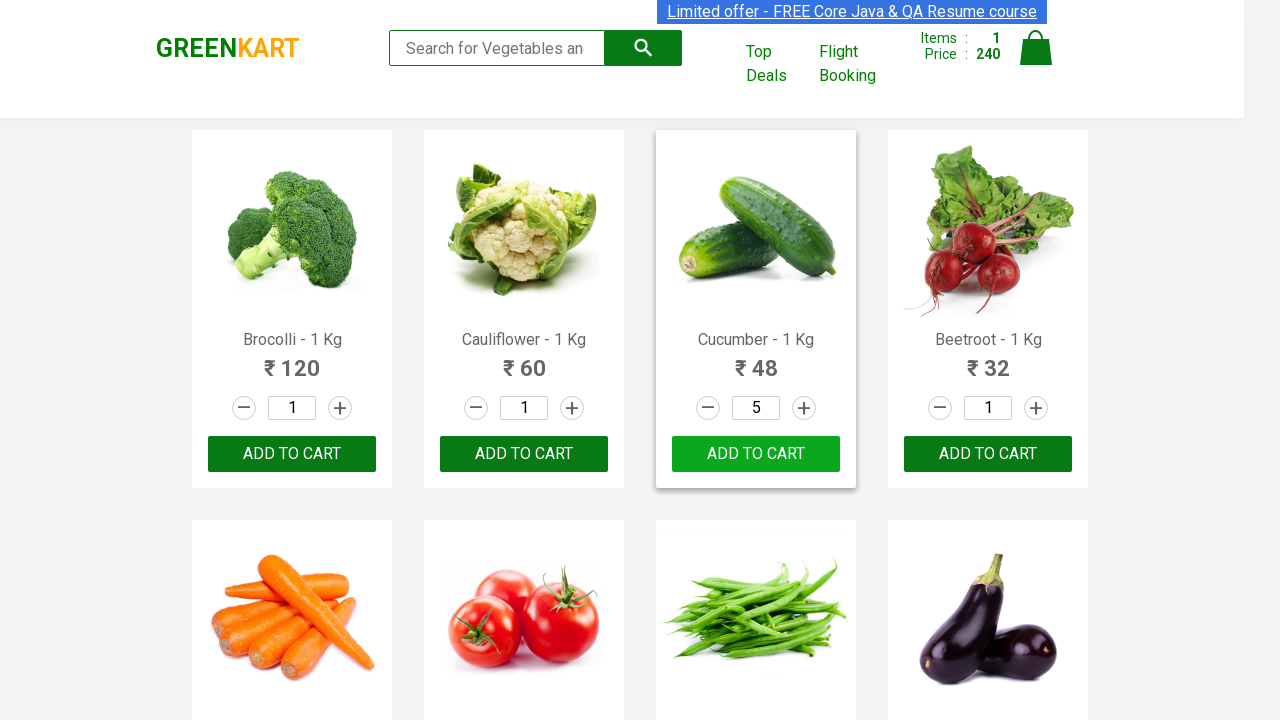